Tests browser navigation functionality by navigating to two websites and using forward, back, and refresh navigation controls

Starting URL: https://www.maxfashion.in/

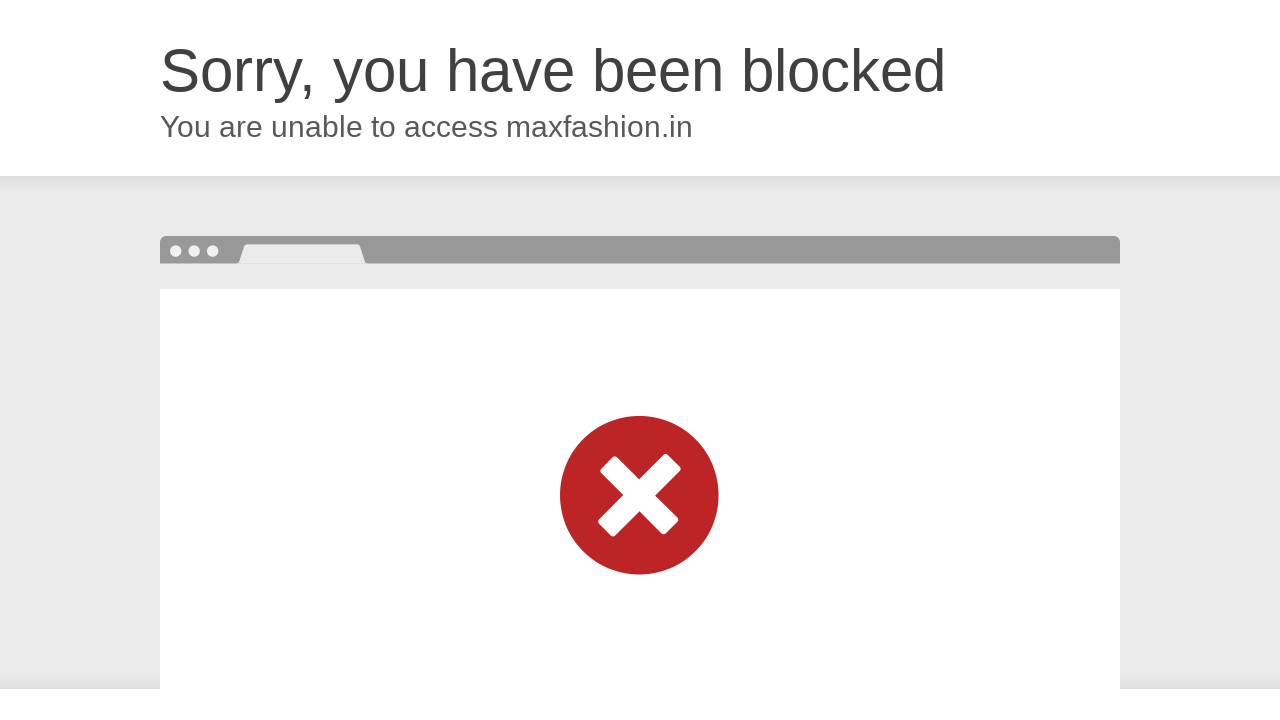

Navigated to https://www.purplle.com/
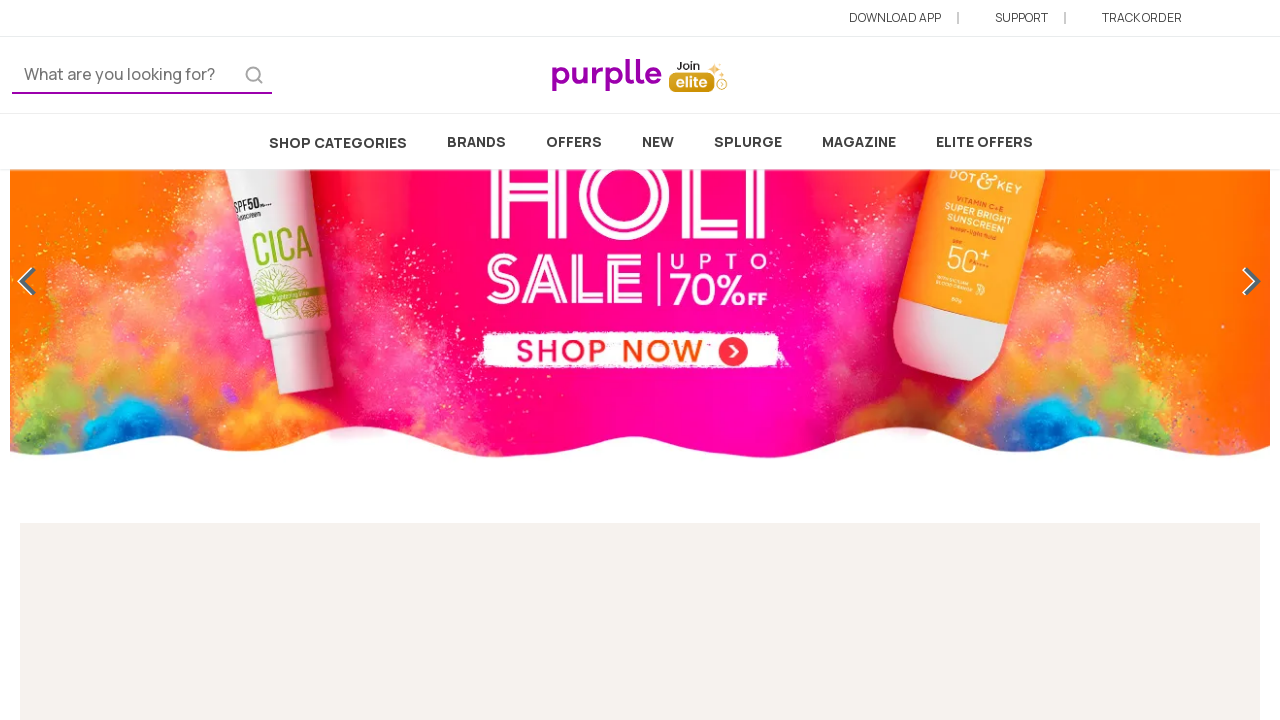

Navigated forward to Purplle website
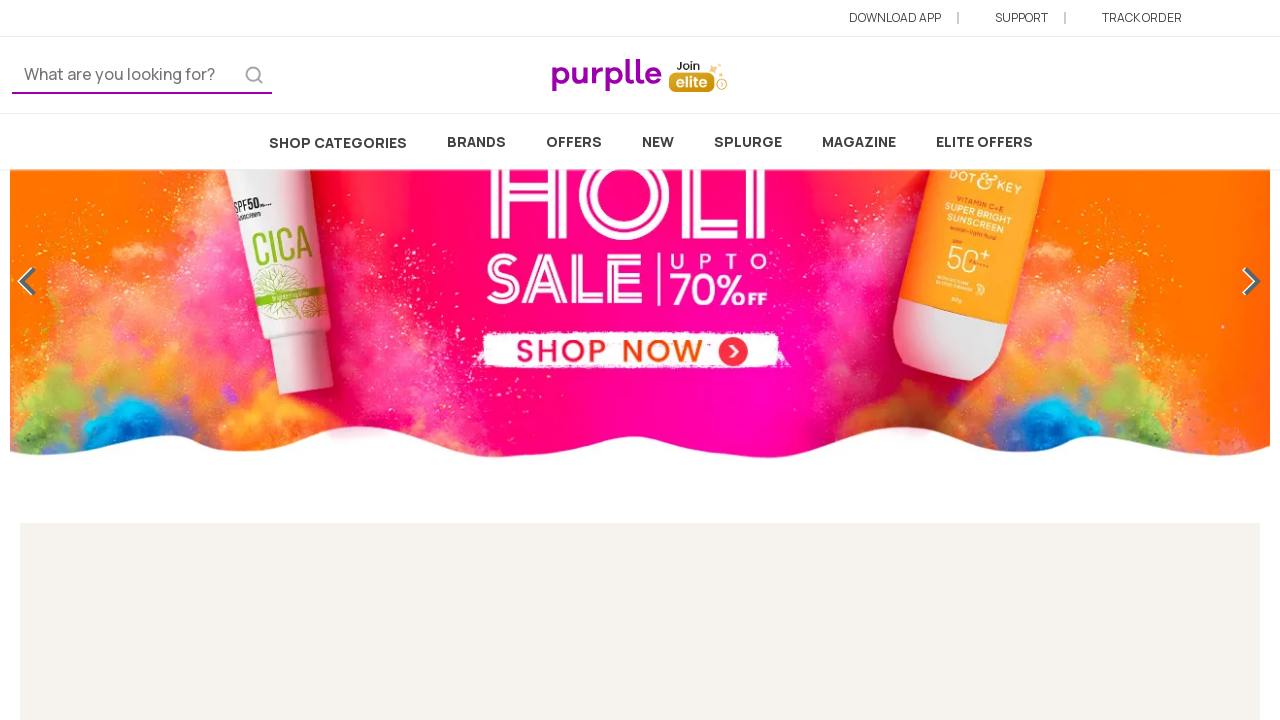

Navigated back to Max Fashion website
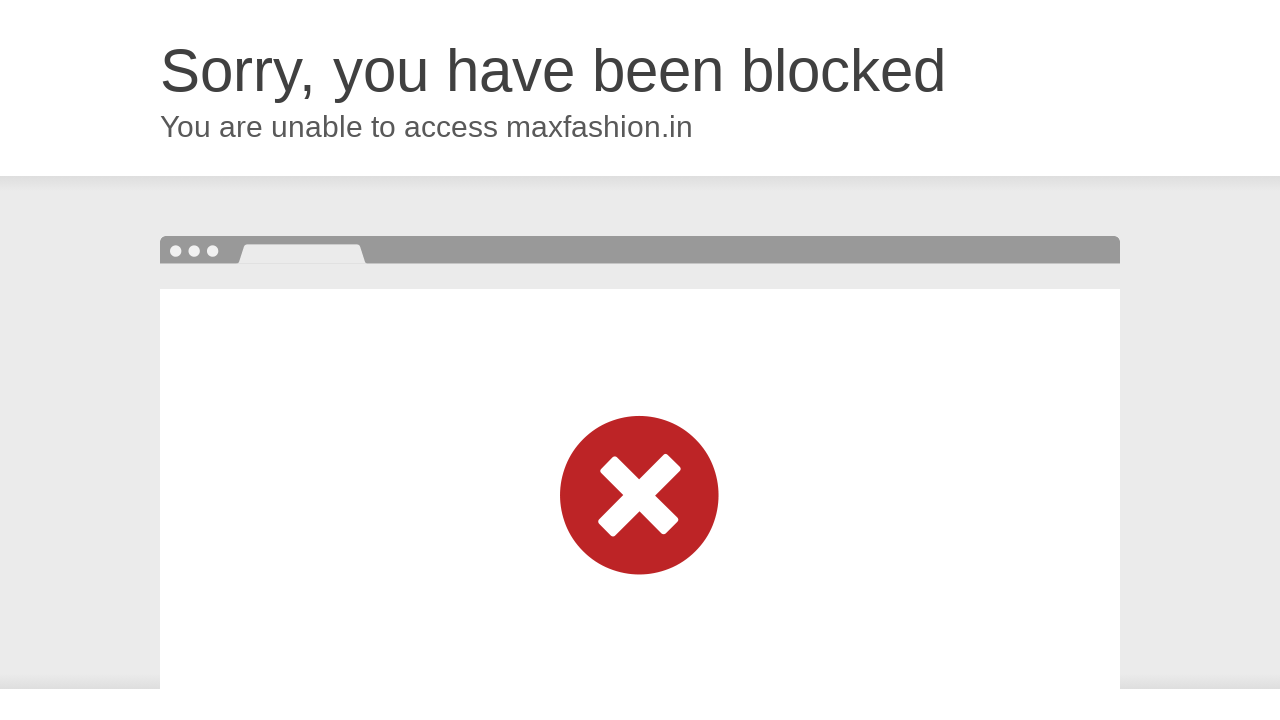

Refreshed the current page
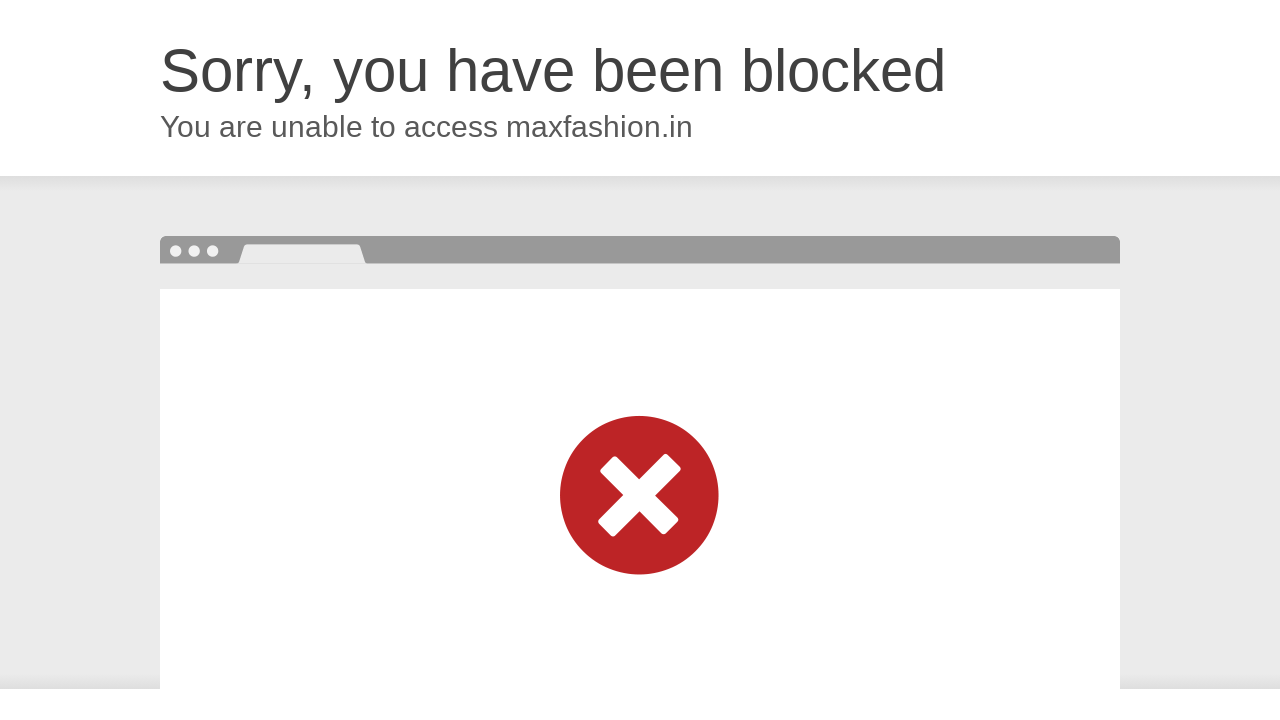

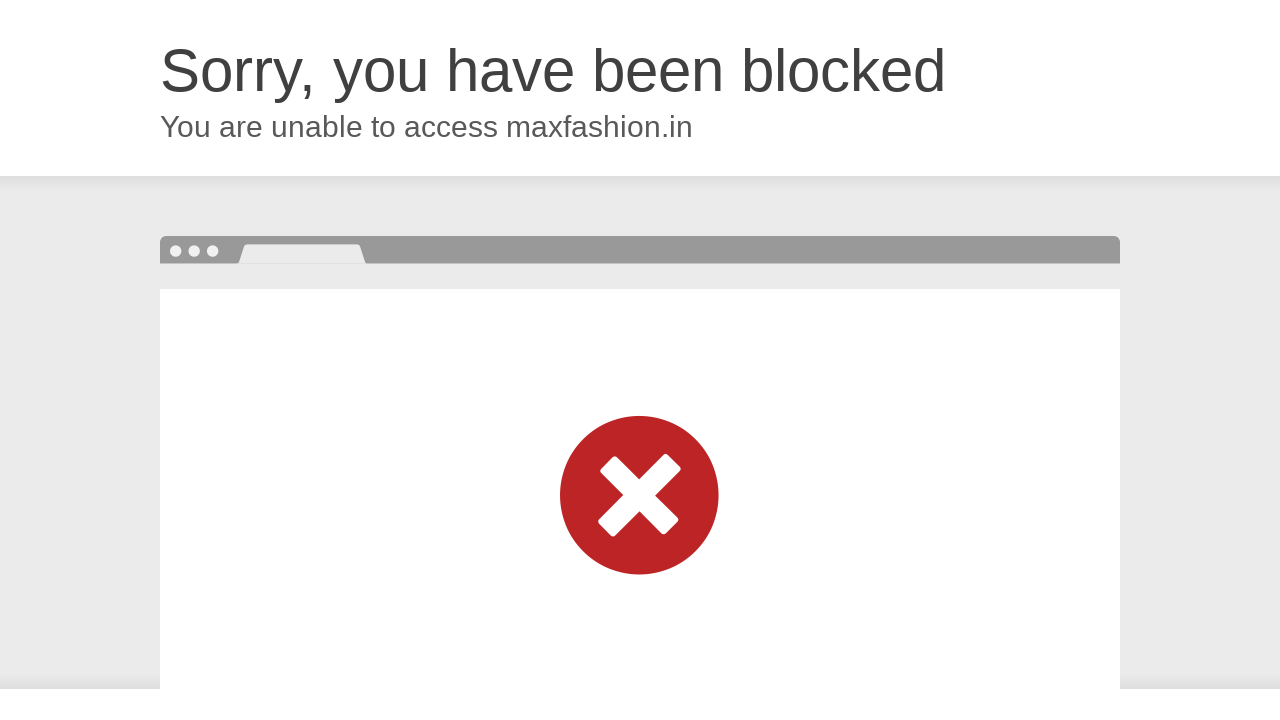